Tests file upload functionality by selecting a file, uploading it, and verifying the uploaded file name is displayed correctly

Starting URL: http://theinternet.przyklady.javastart.pl/upload

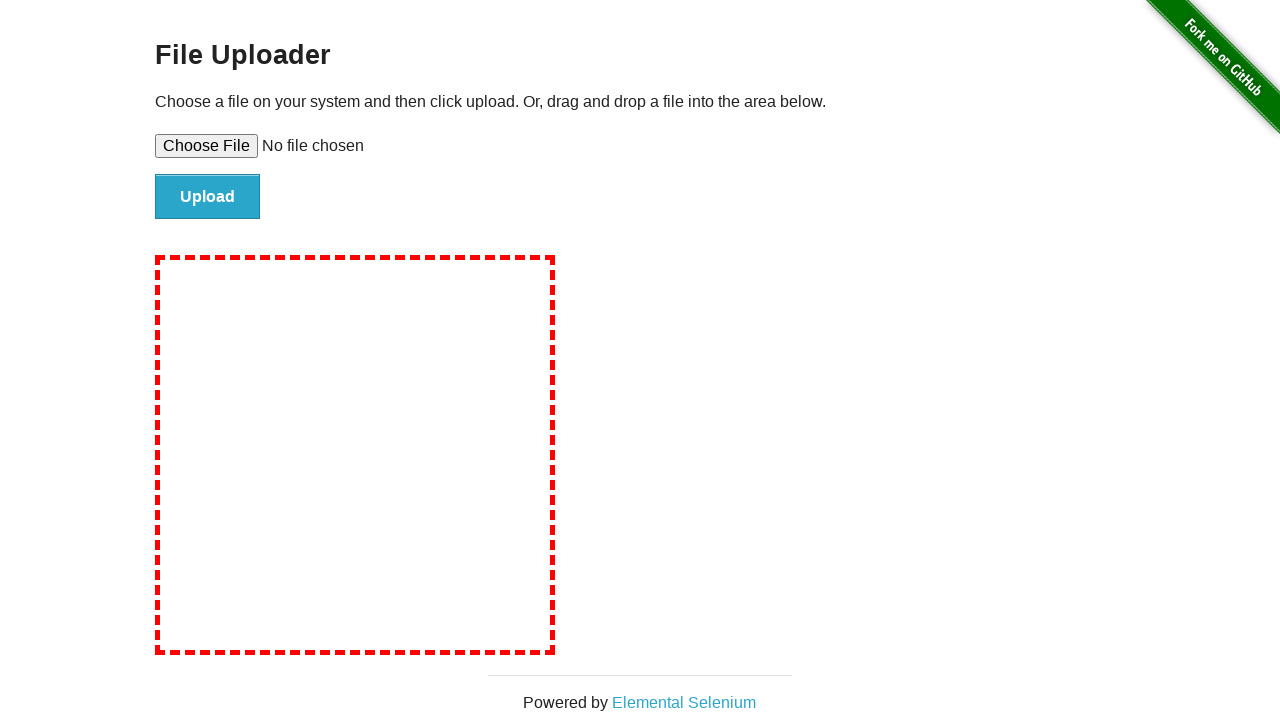

Created temporary test file for upload
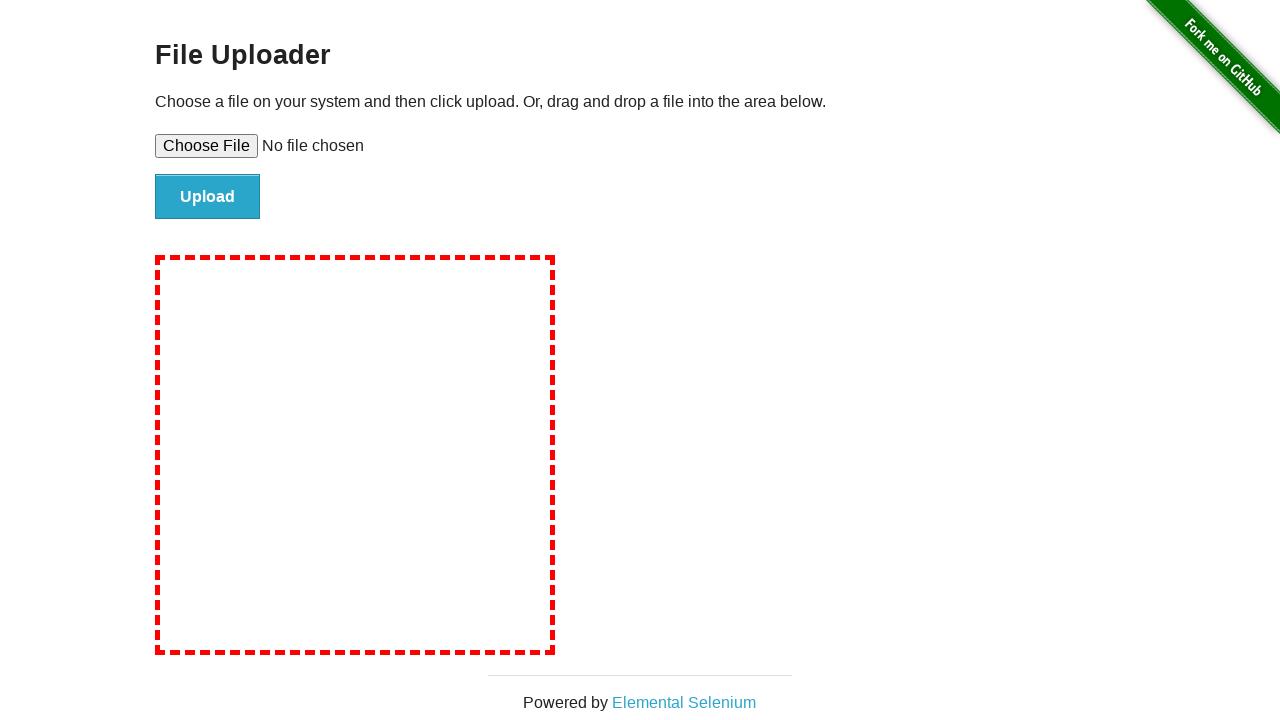

Selected file for upload using file input element
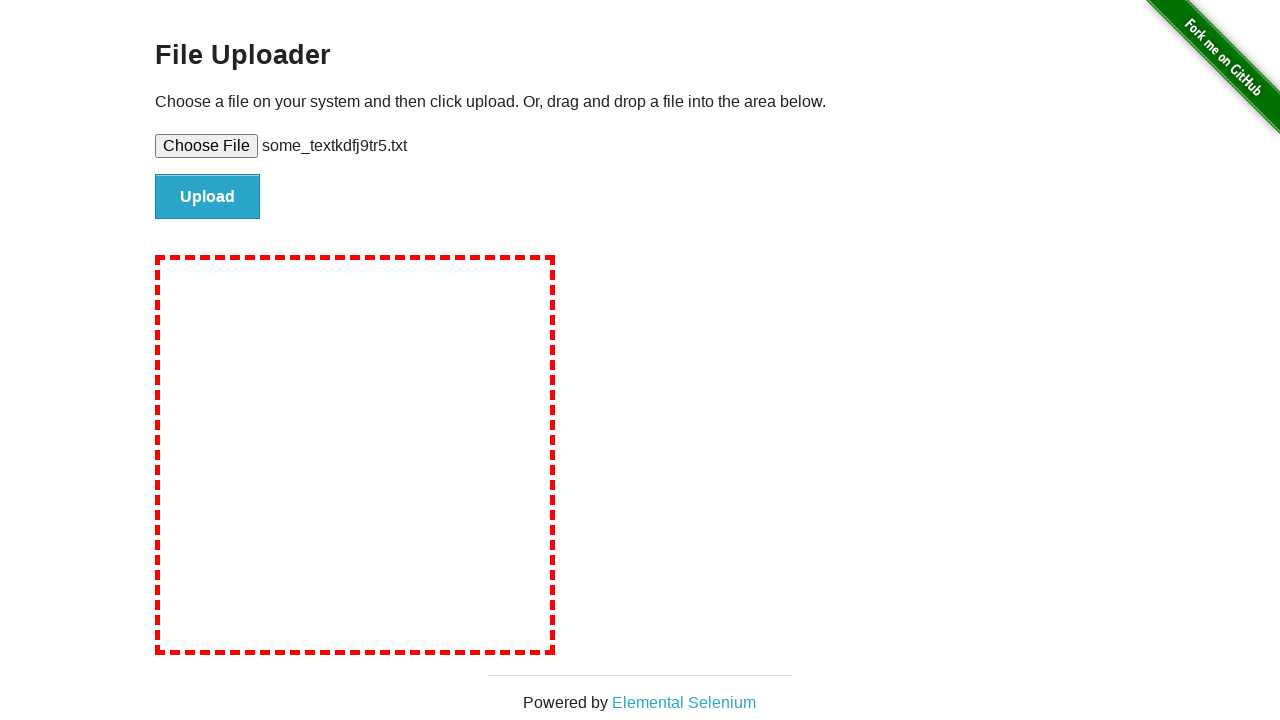

Clicked upload button to submit the file at (208, 197) on #file-submit
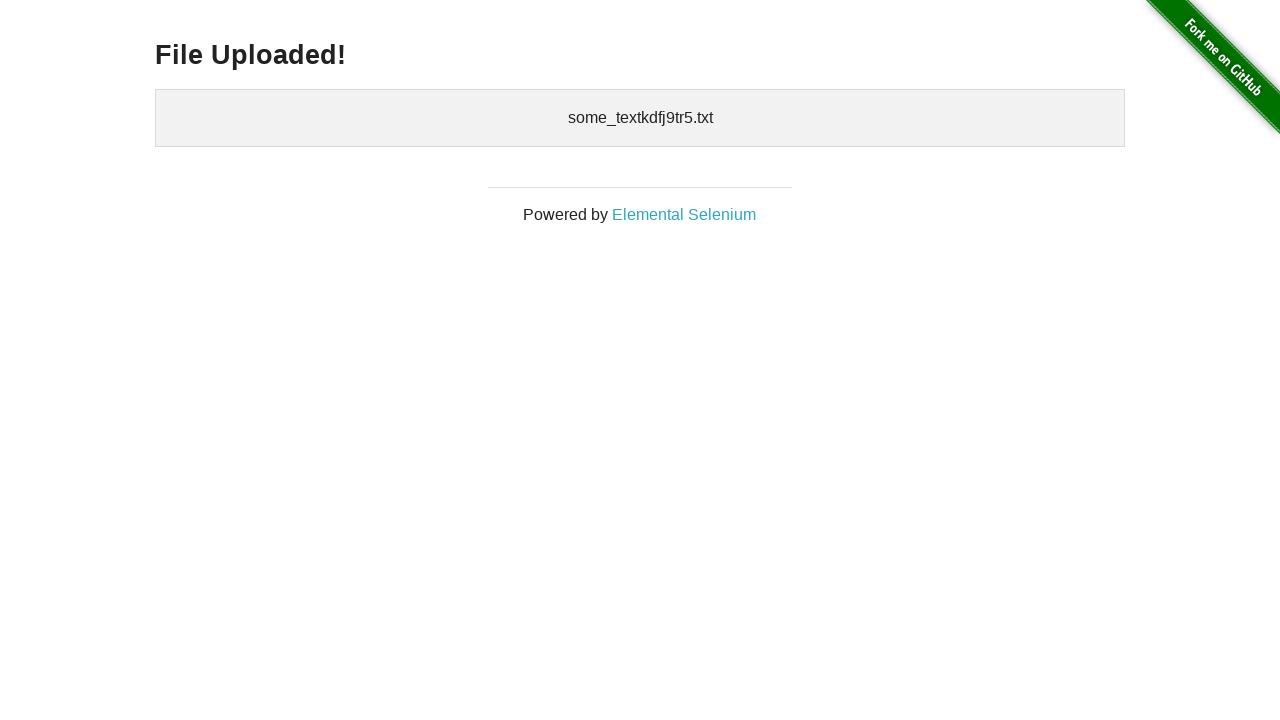

File upload completed and uploaded files element appeared
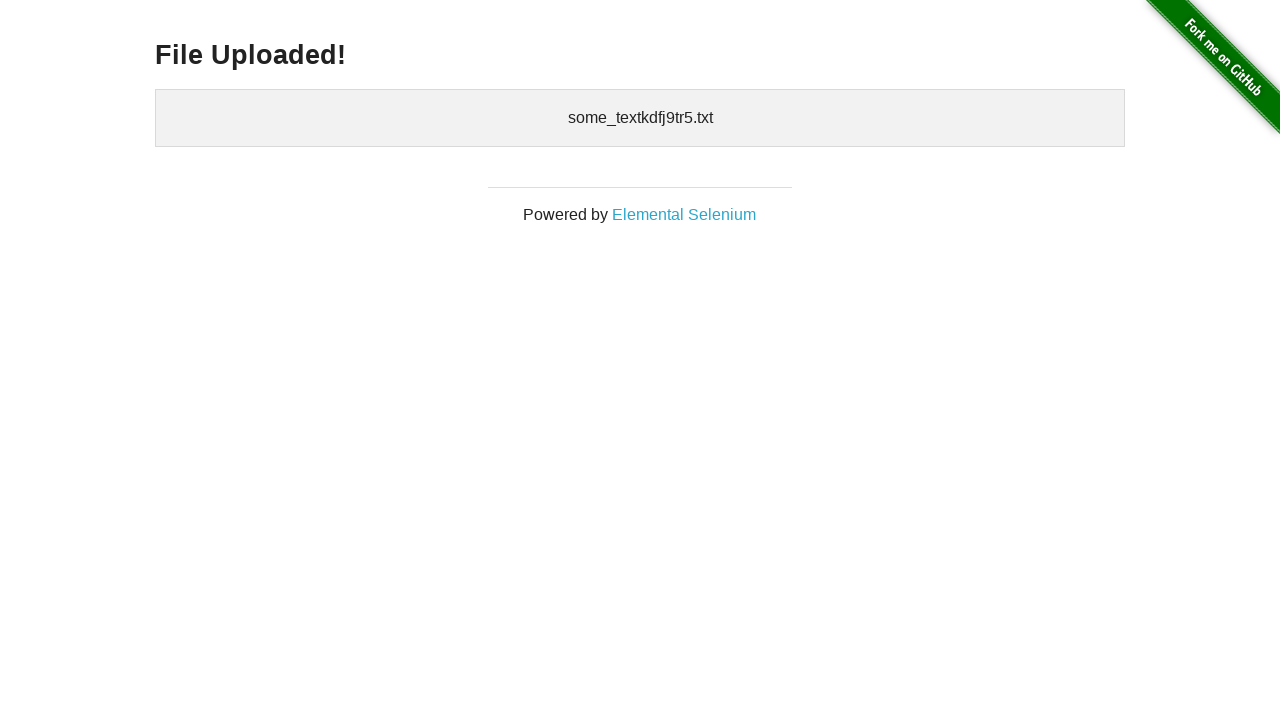

Located uploaded files element
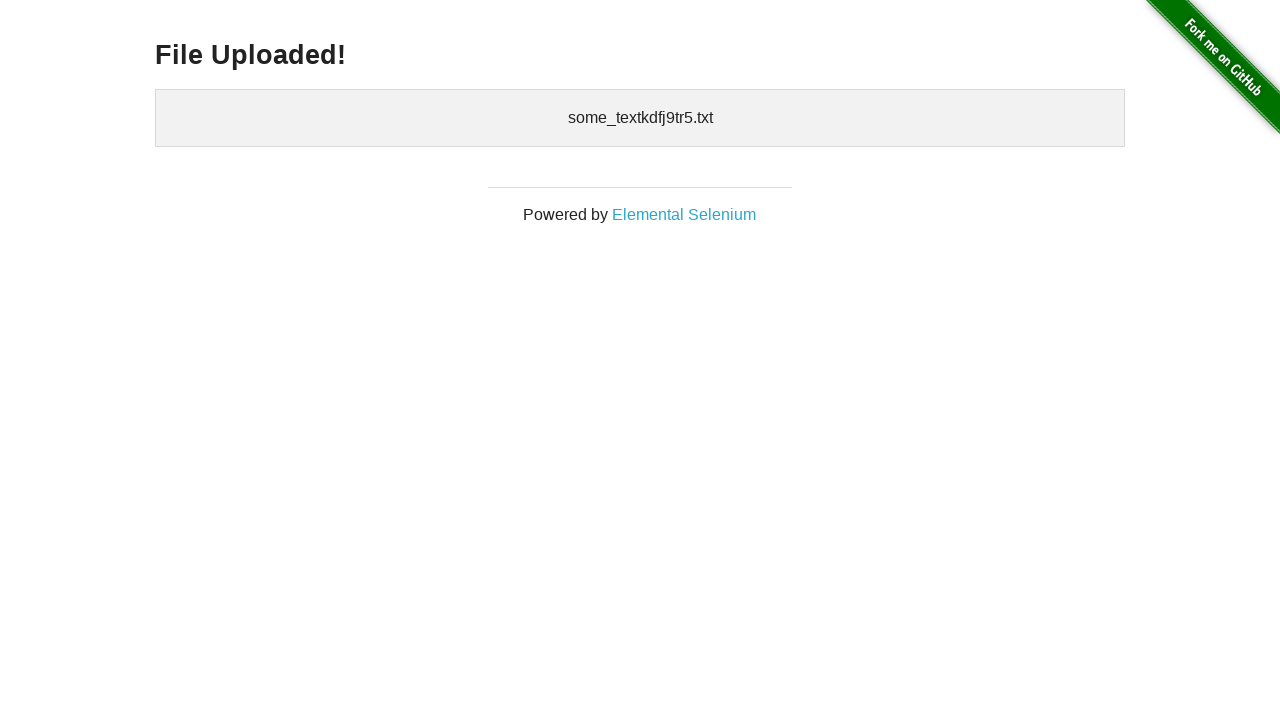

Cleaned up temporary test file
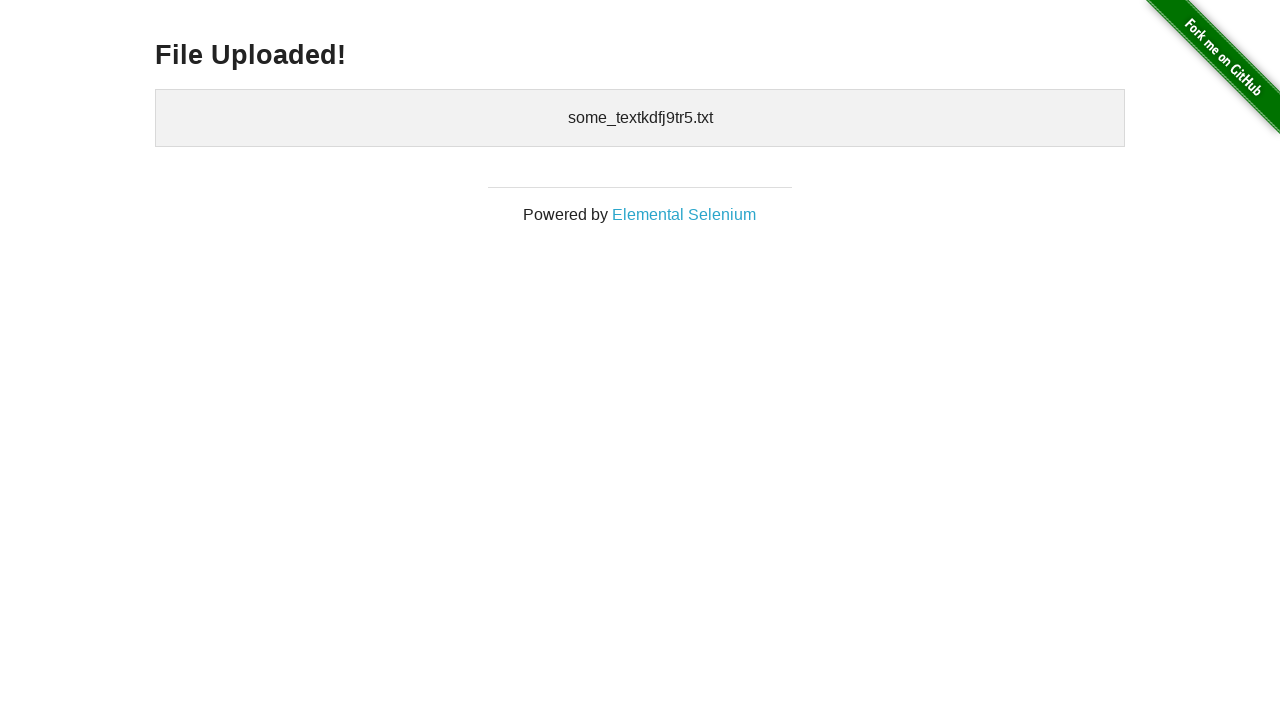

Verified that uploaded file name is displayed correctly
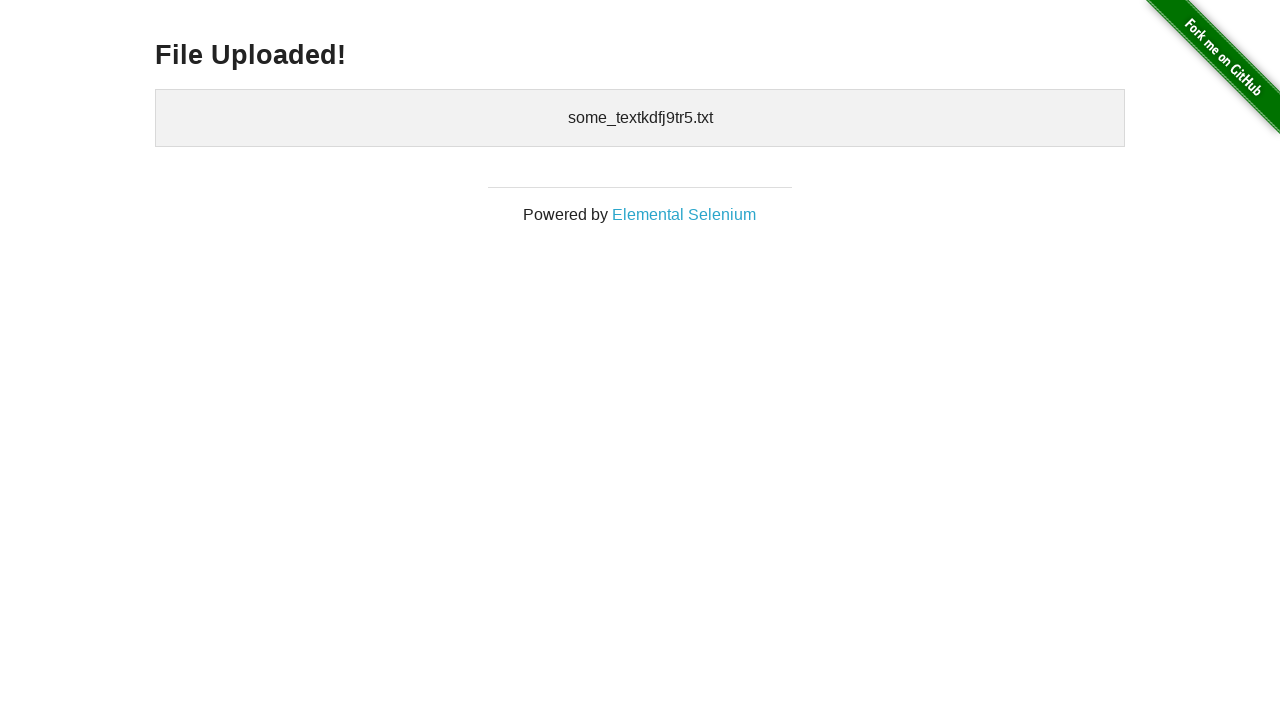

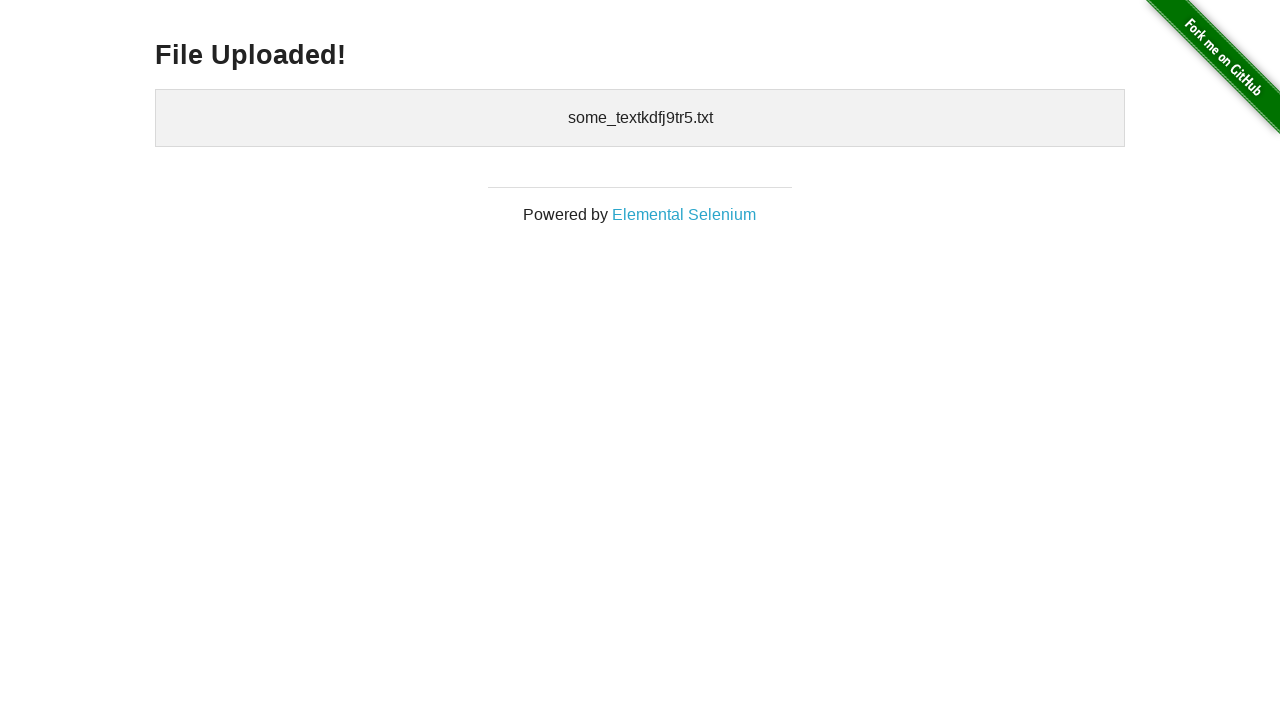